Tests selecting the Postpaid radio button option on the Paytm recharge page

Starting URL: https://paytm.com/recharge

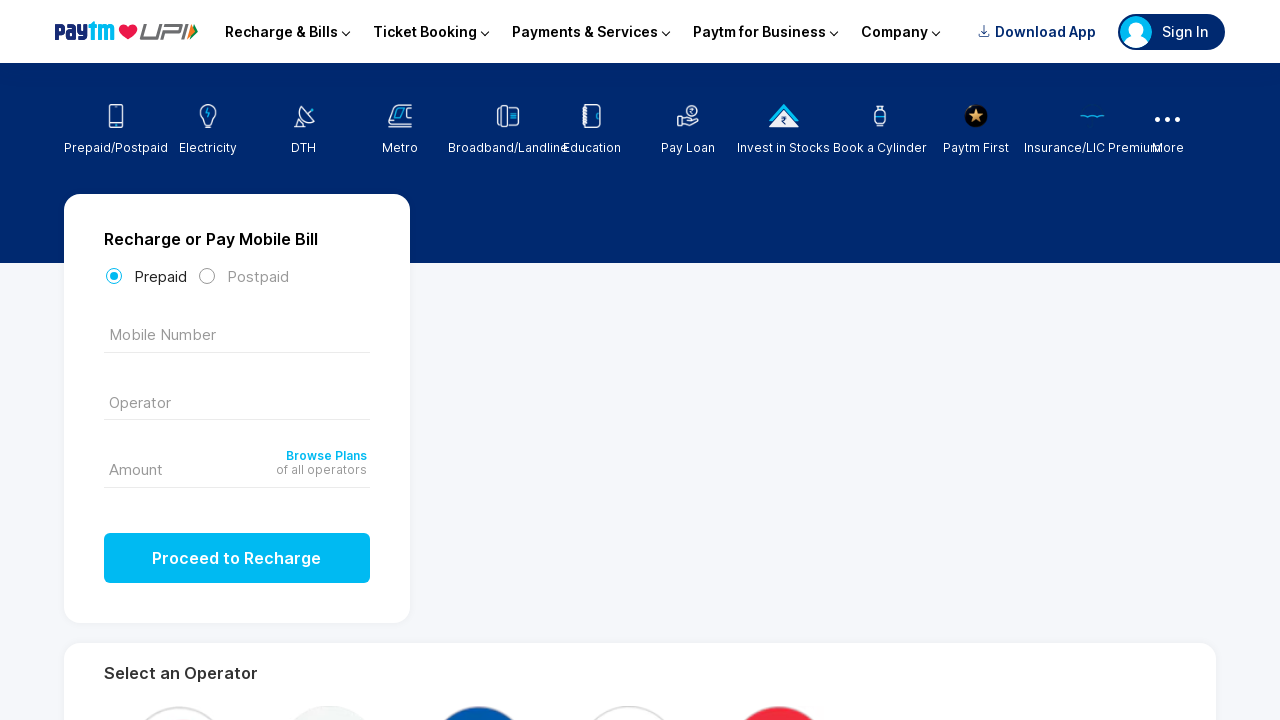

Clicked on the Postpaid radio button option on Paytm recharge page at (243, 276) on xpath=//label[text()='Postpaid']
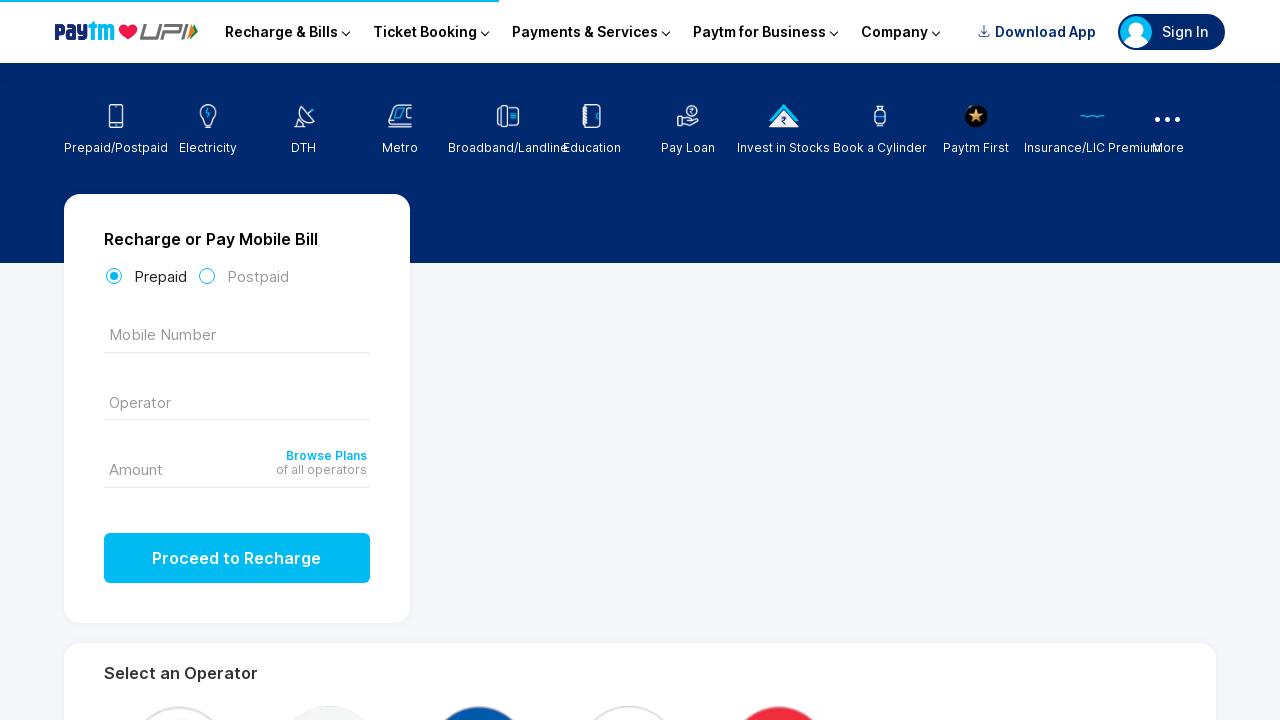

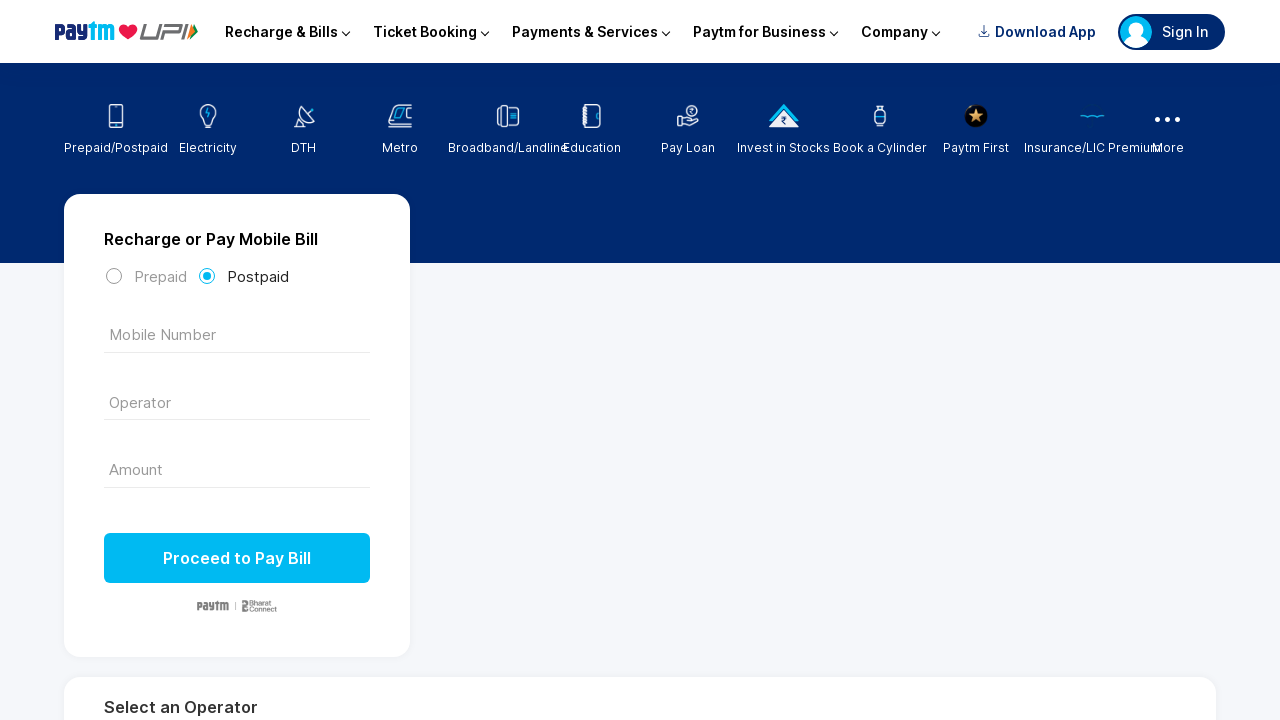